Navigates to YouTube homepage and maximizes the browser window to verify page loads correctly.

Starting URL: https://www.youtube.com/

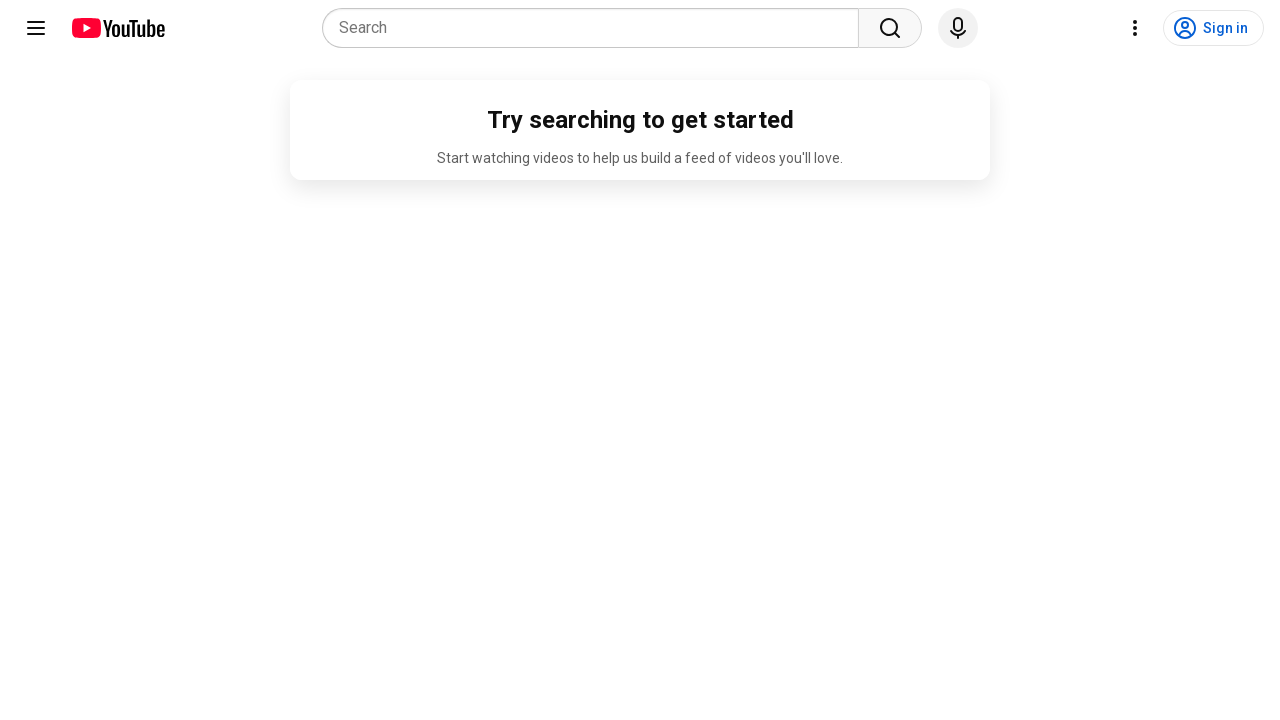

Set viewport size to 1920x1080 to maximize browser window
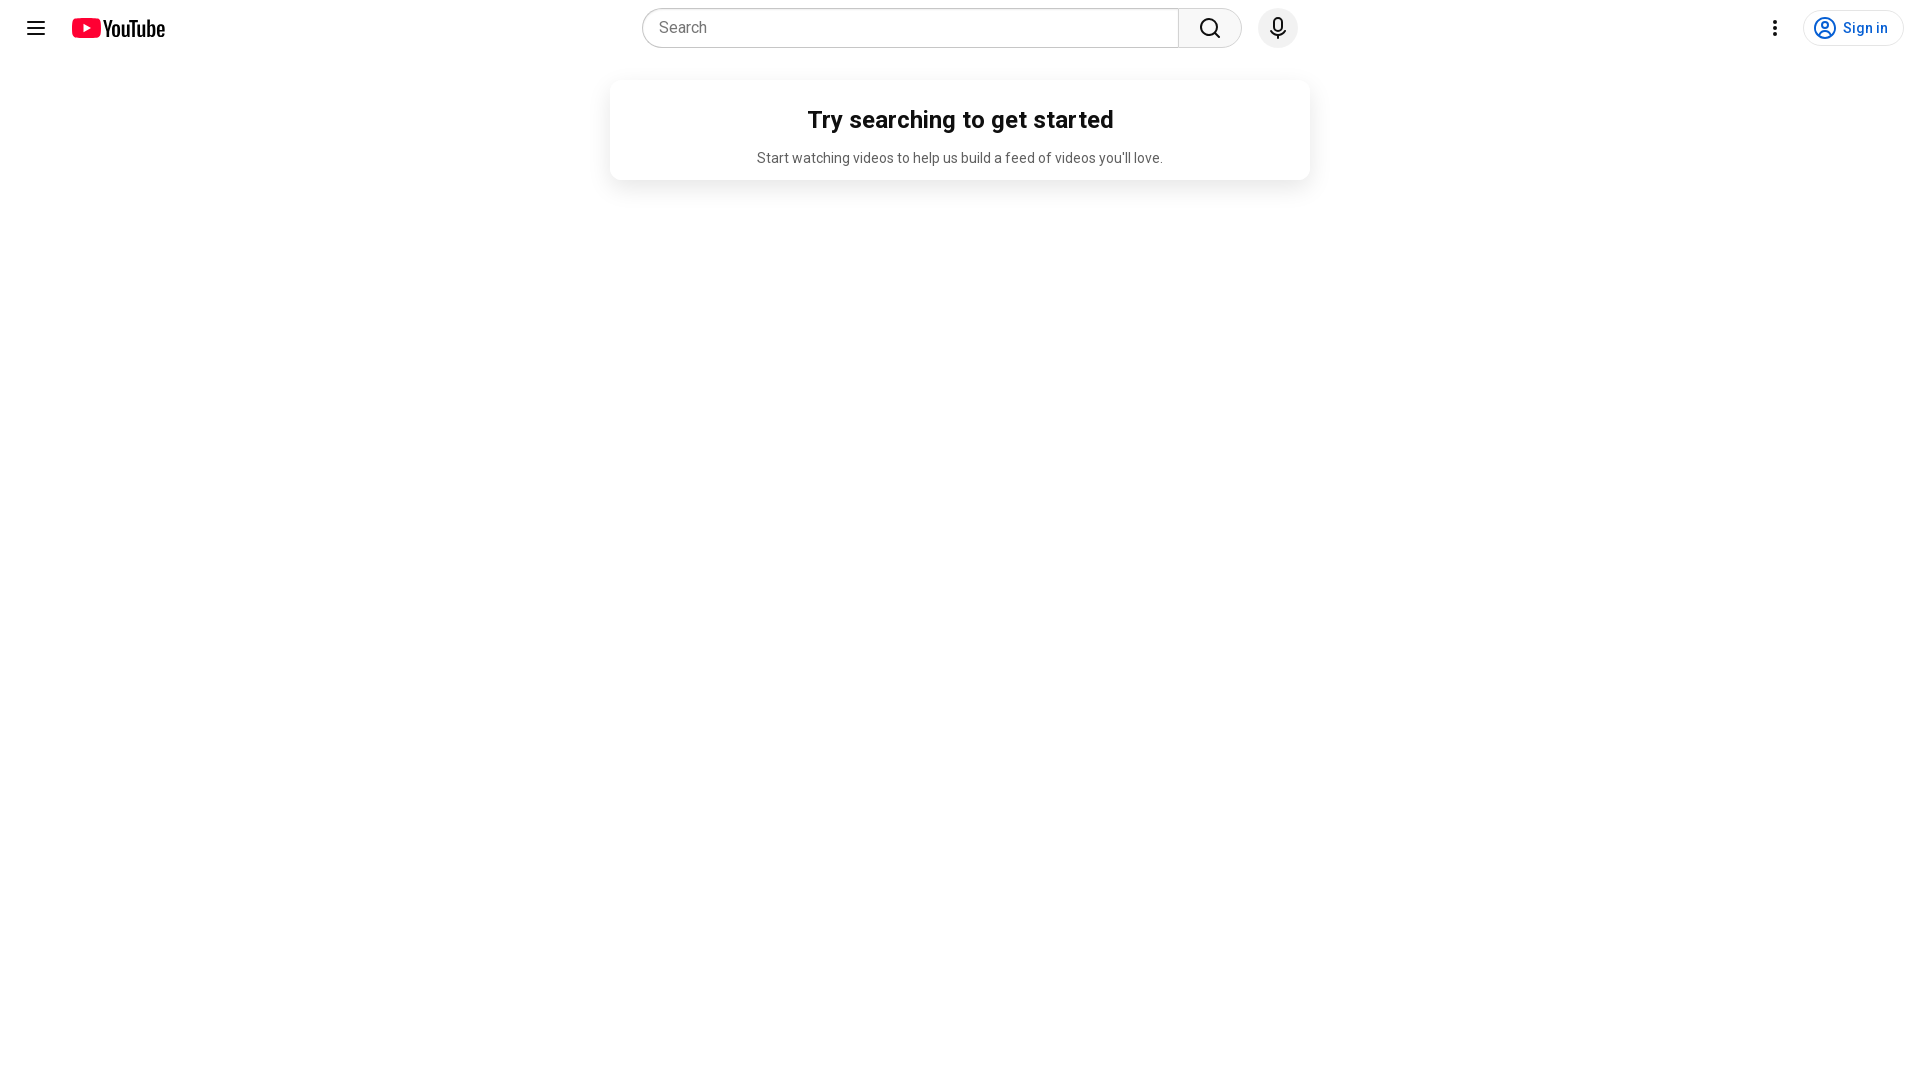

YouTube homepage loaded - DOM content ready
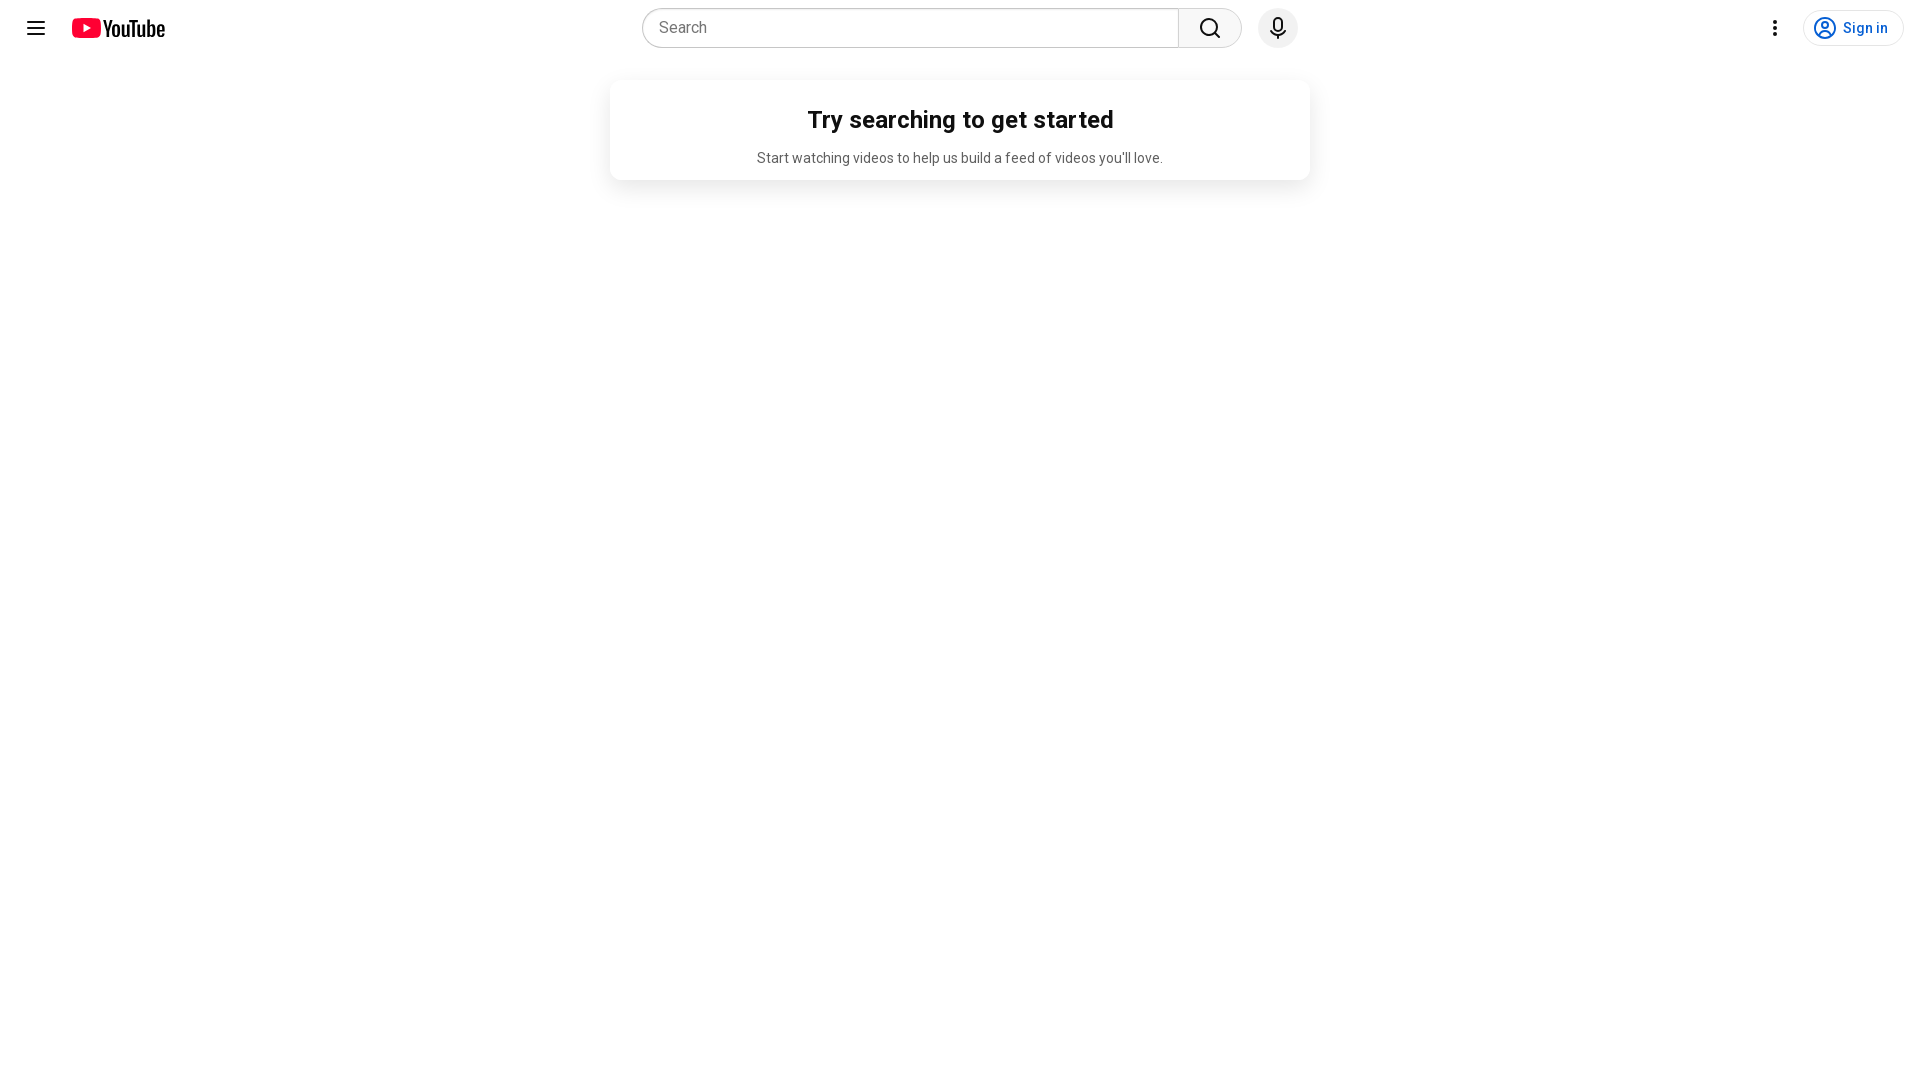

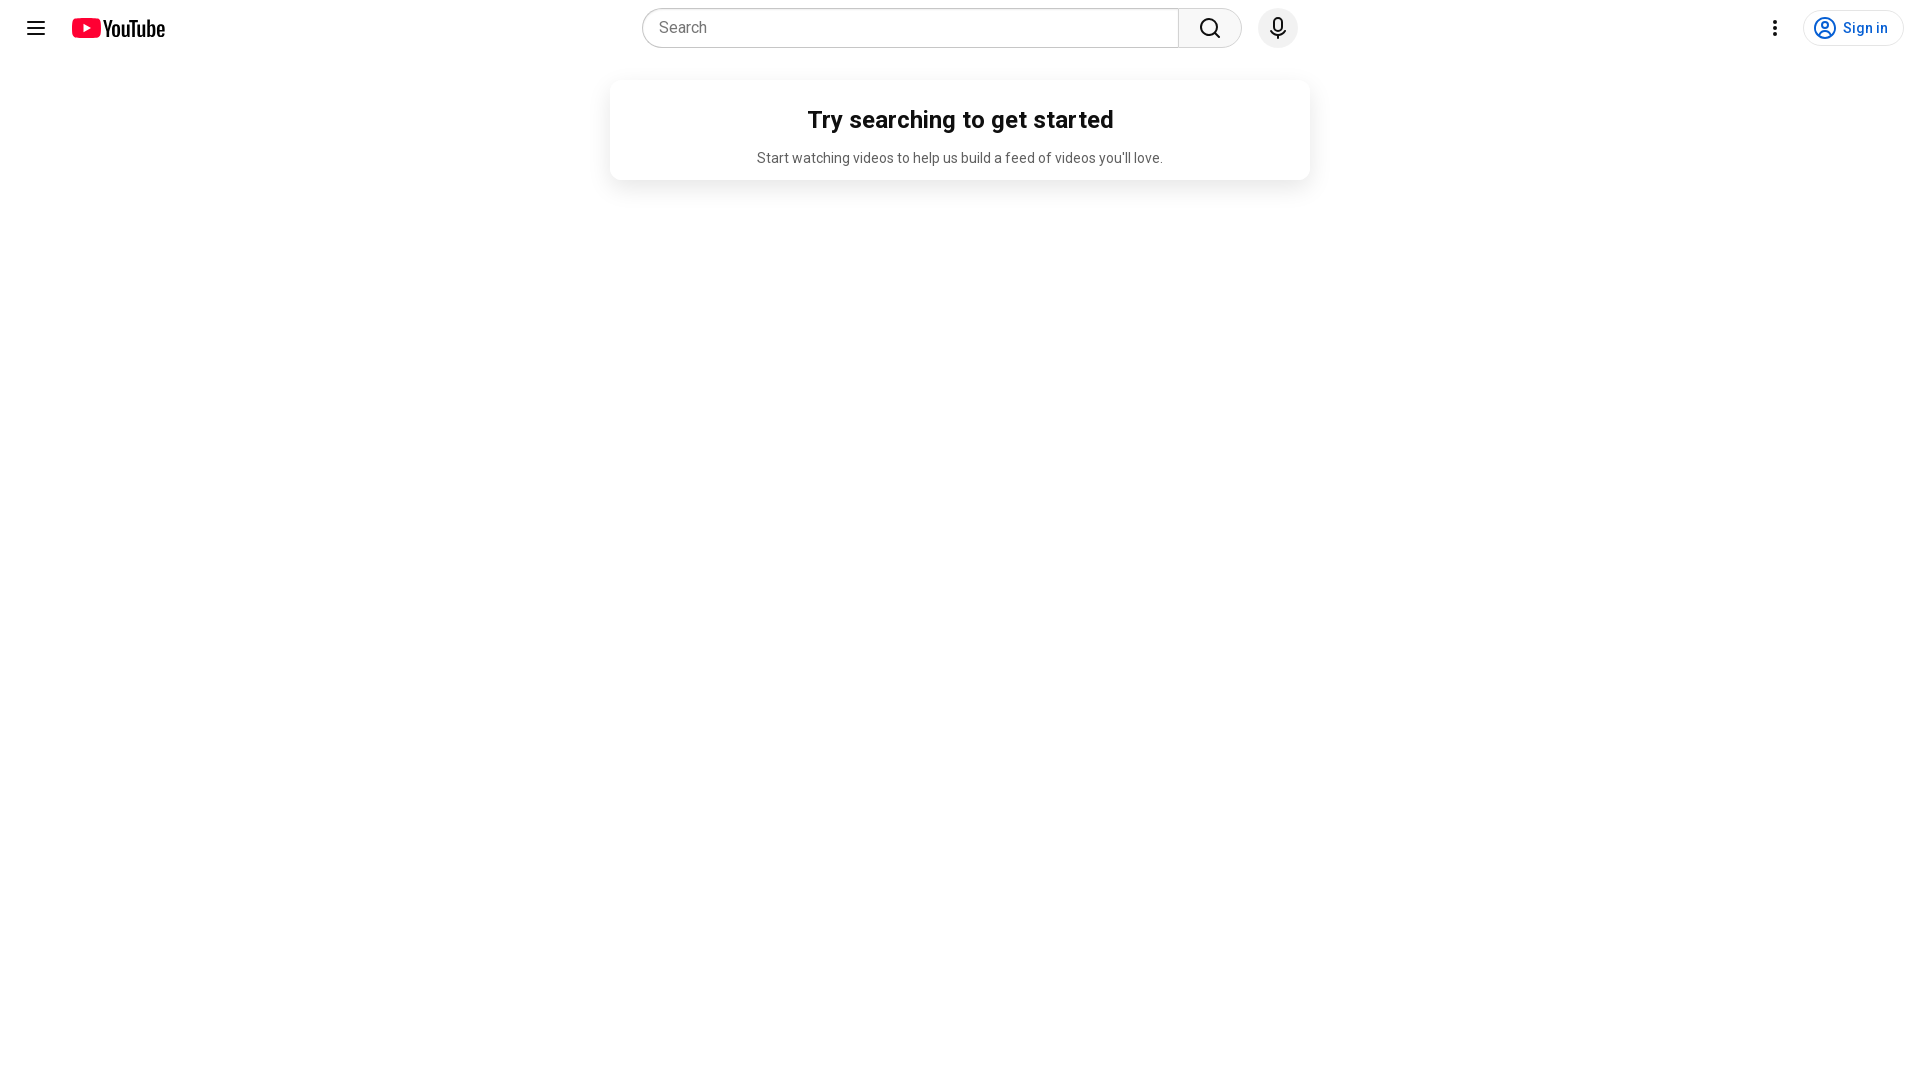